Tests the dropdown button functionality by opening the dropdown and clicking both dropdown links

Starting URL: https://formy-project.herokuapp.com/buttons

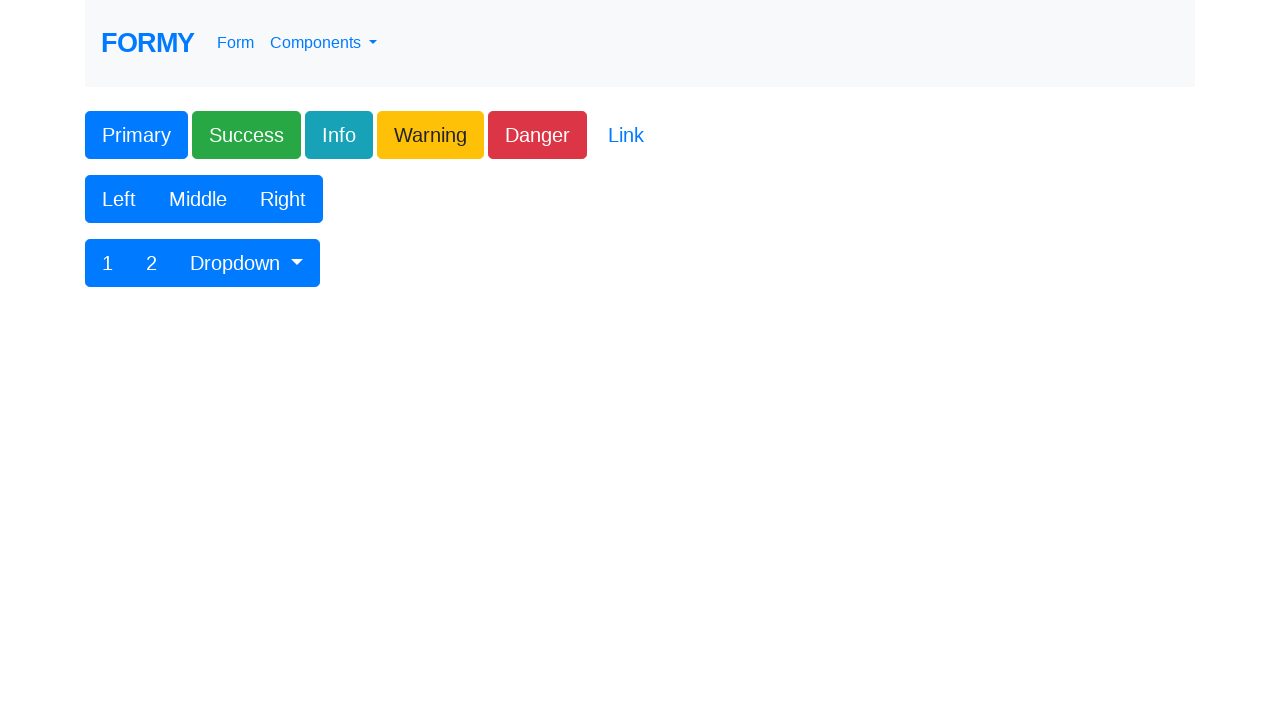

Clicked dropdown toggle button to open dropdown menu at (247, 263) on #btnGroupDrop1
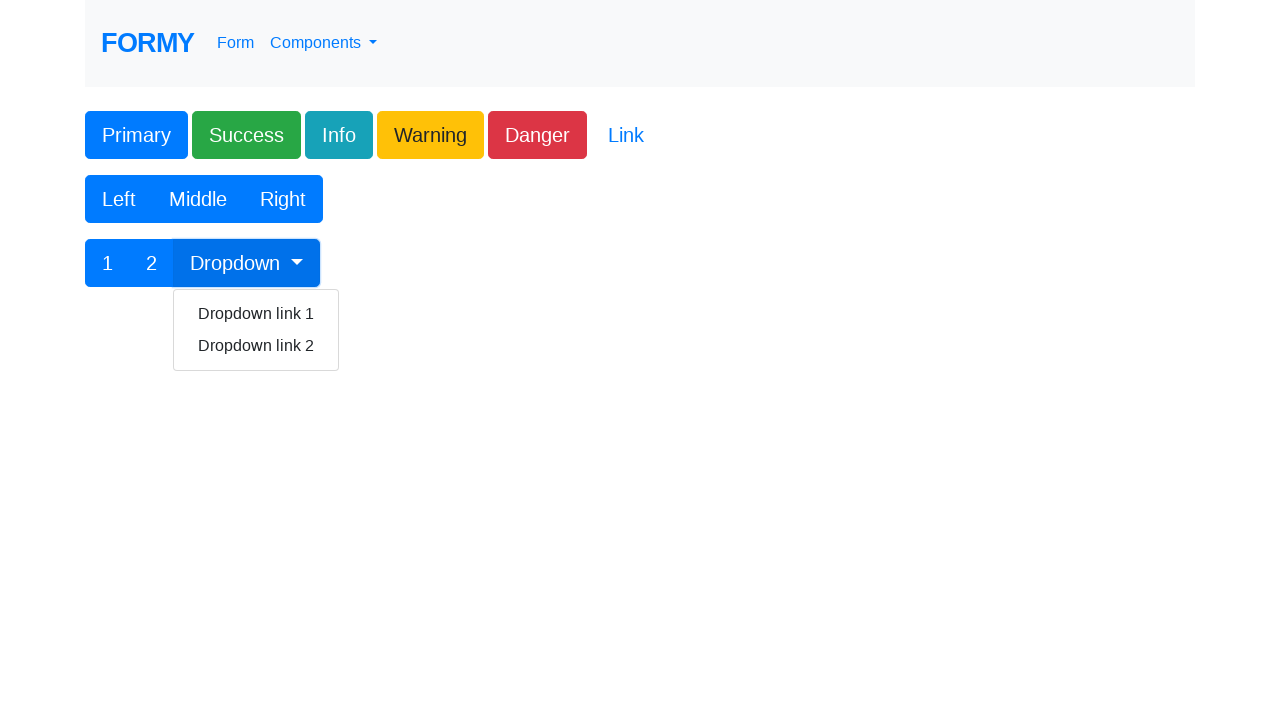

Clicked first dropdown link at (256, 314) on text=Dropdown link 1
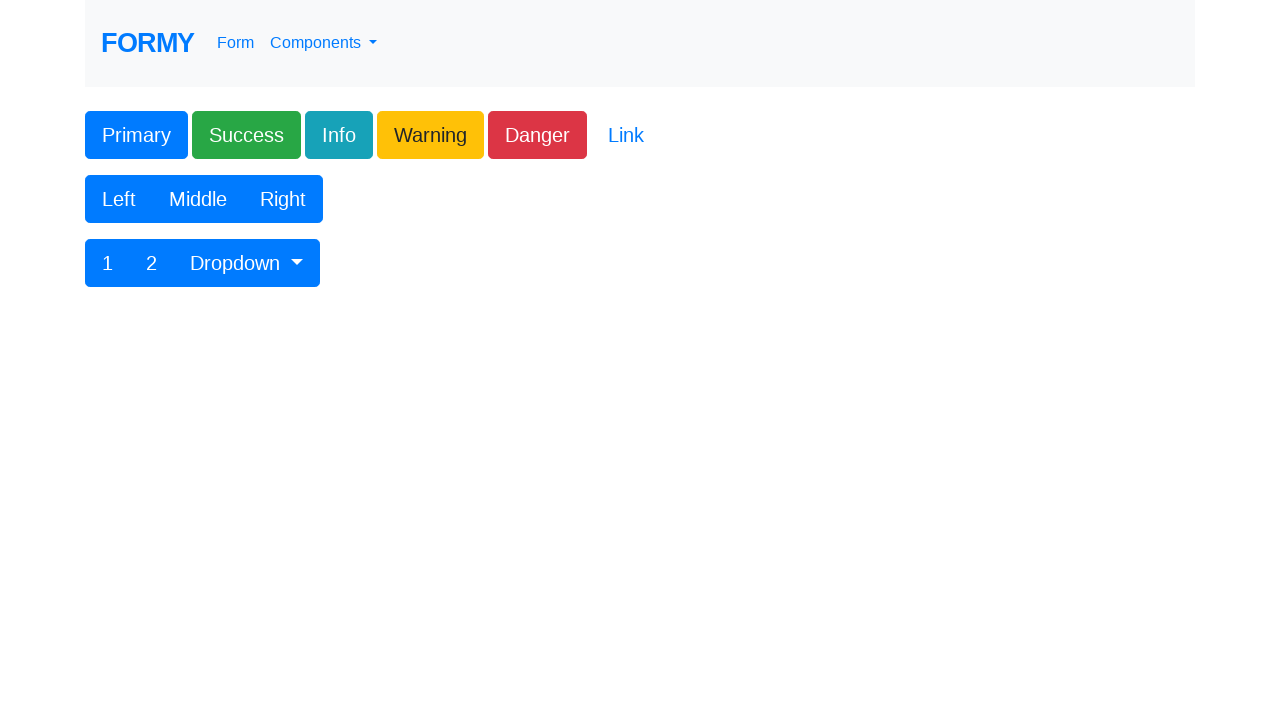

Reloaded the page
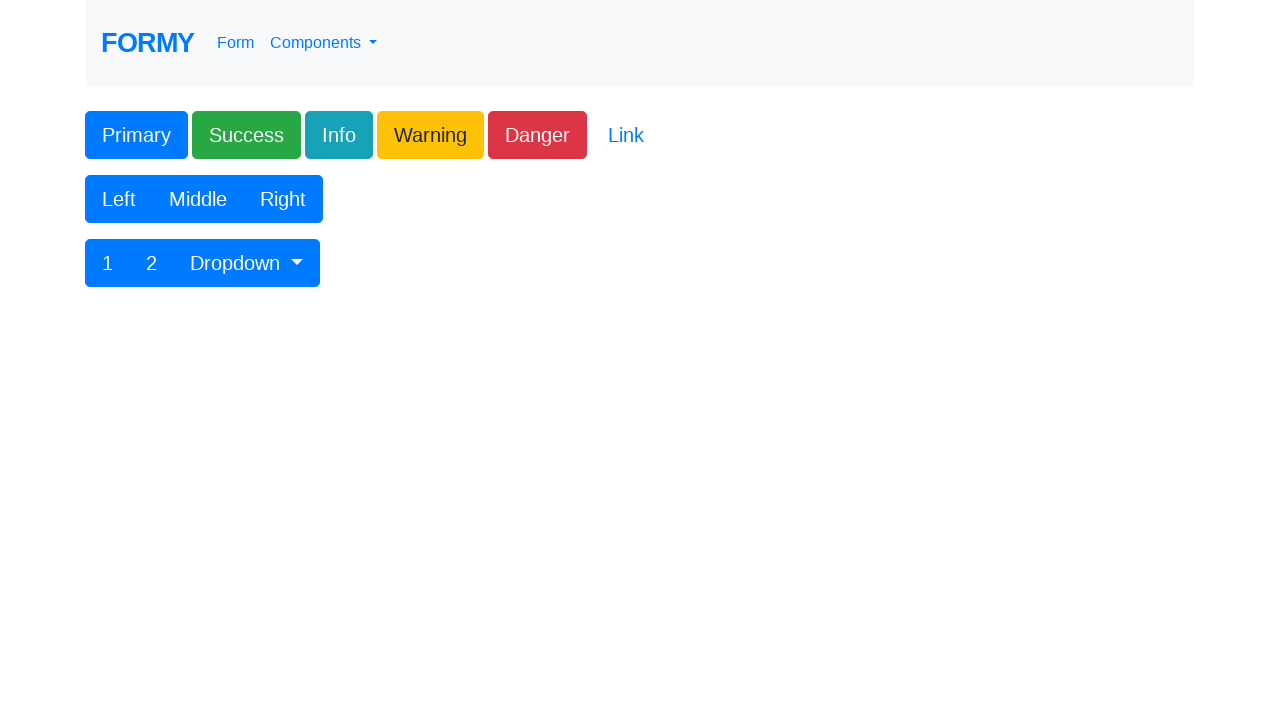

Clicked dropdown toggle button again to reopen dropdown menu at (247, 263) on #btnGroupDrop1
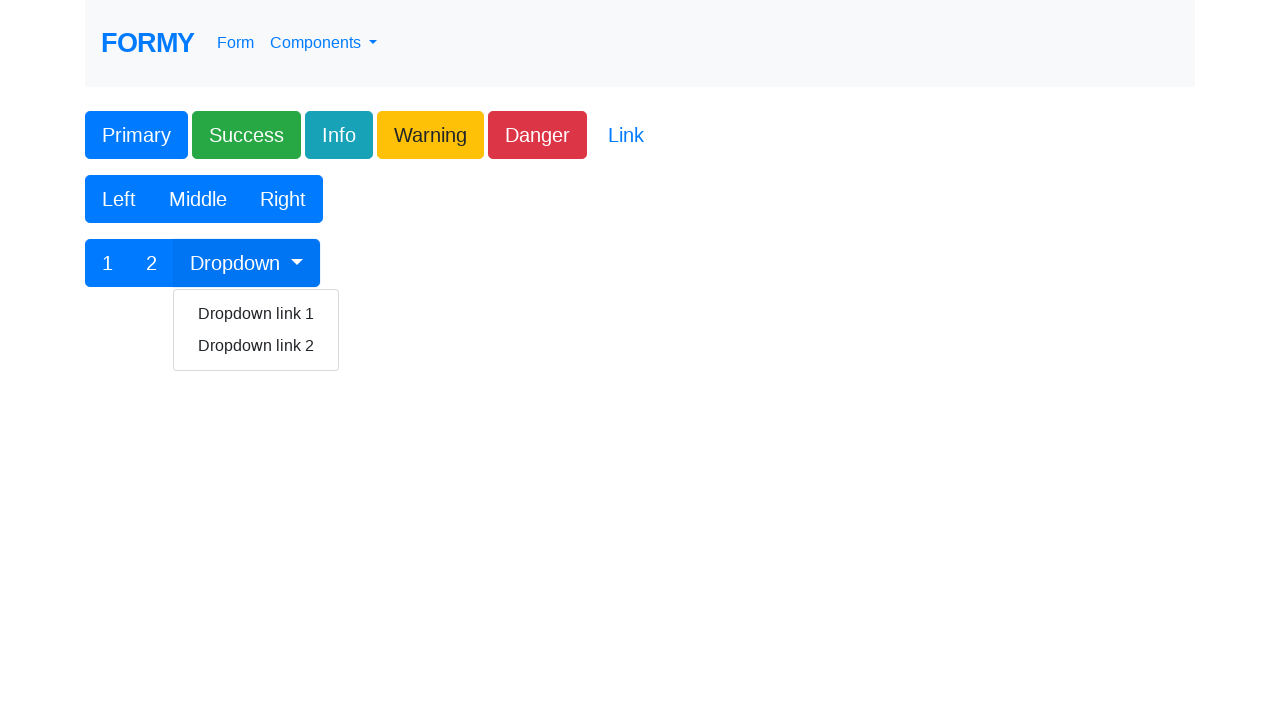

Clicked second dropdown link at (256, 346) on text=Dropdown link 2
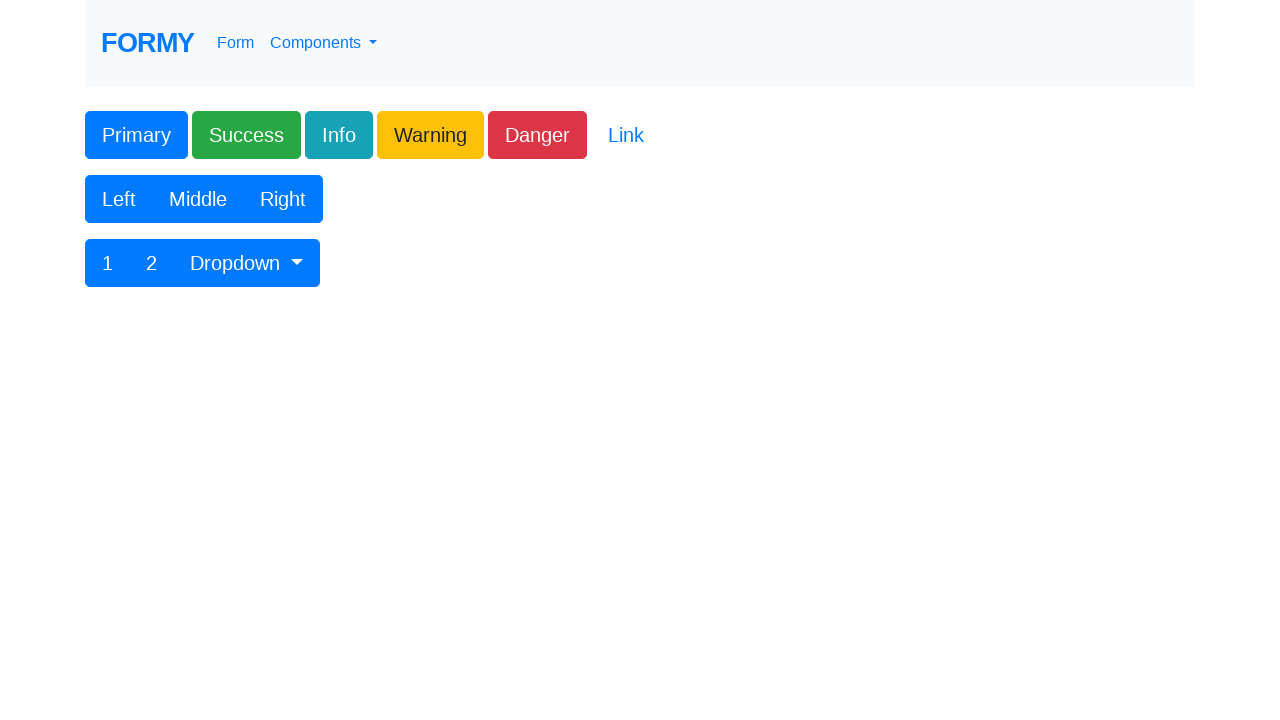

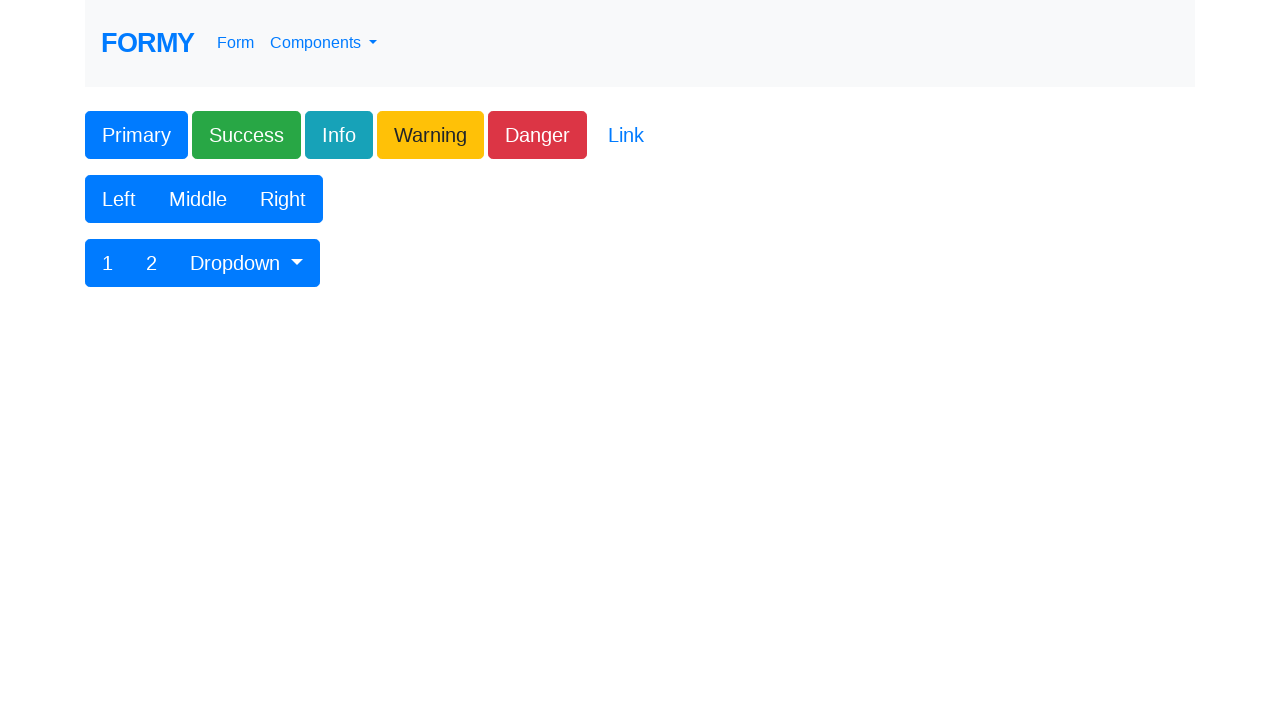